Navigates to the Rahul Shetty Academy Automation Practice page and verifies that frames/iframes are present on the page.

Starting URL: https://rahulshettyacademy.com/AutomationPractice/

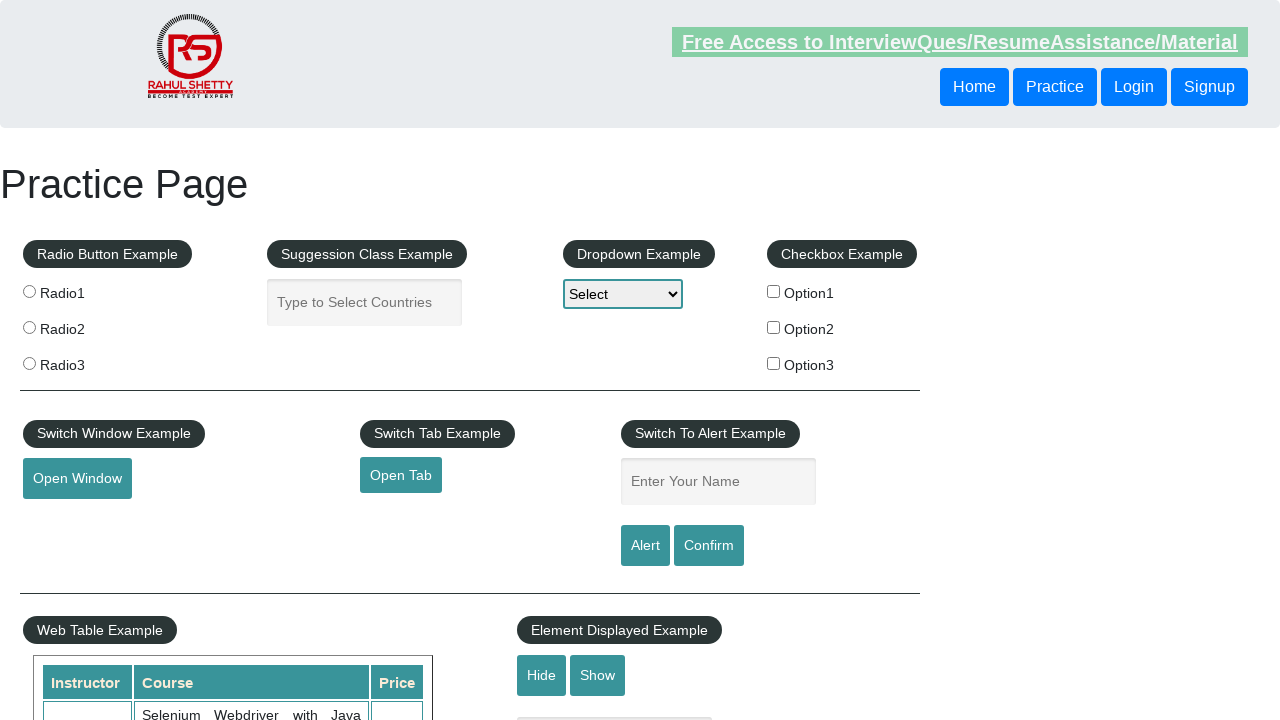

Navigated to Rahul Shetty Academy Automation Practice page and waited for network idle
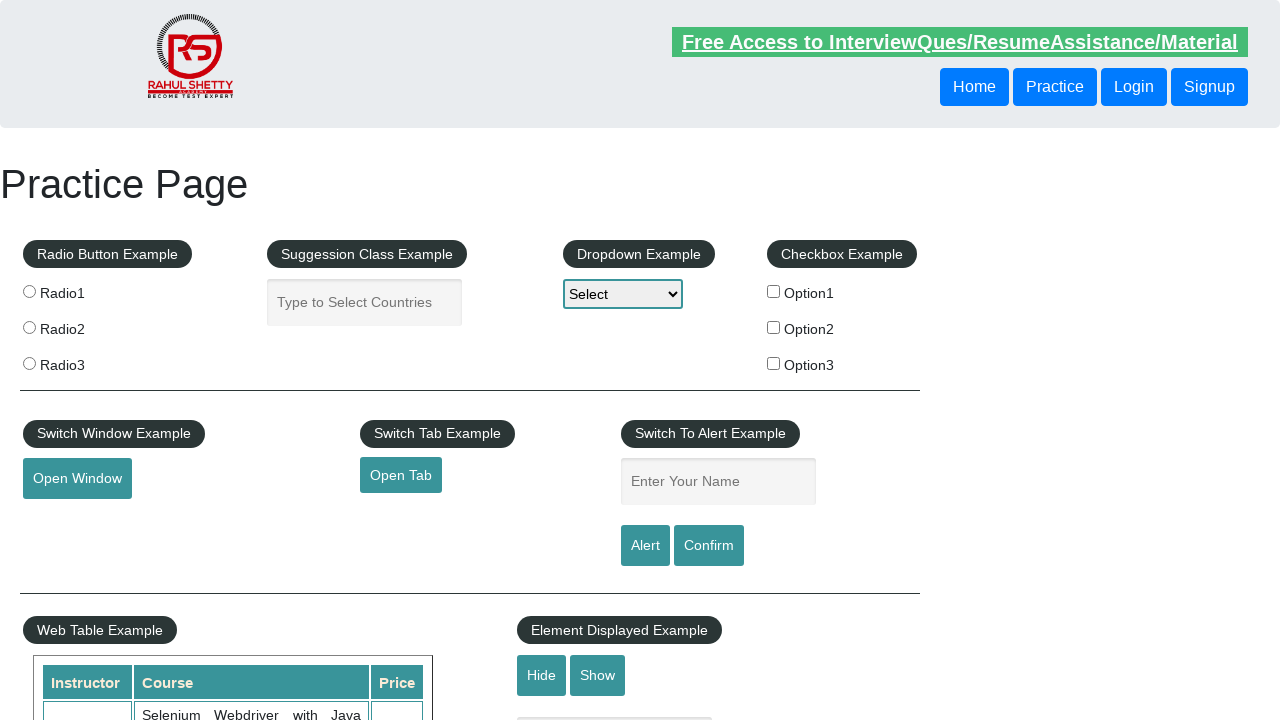

Verified that iframe element is present on the page
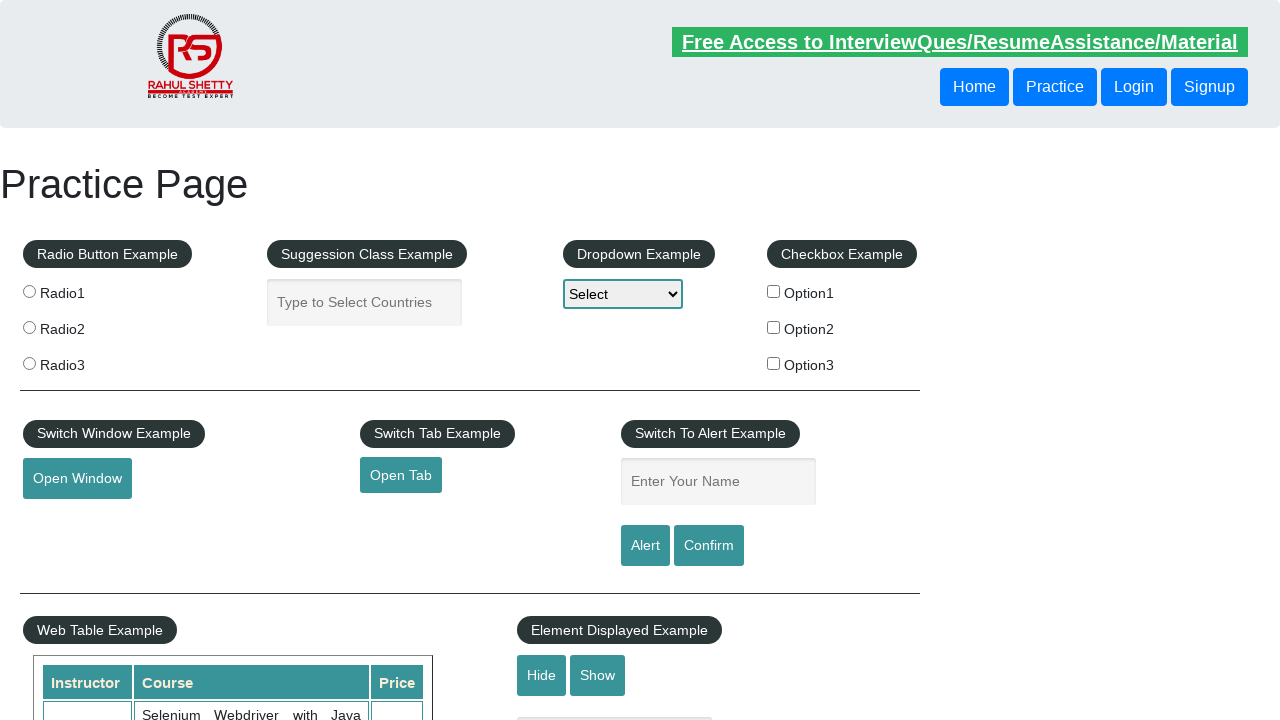

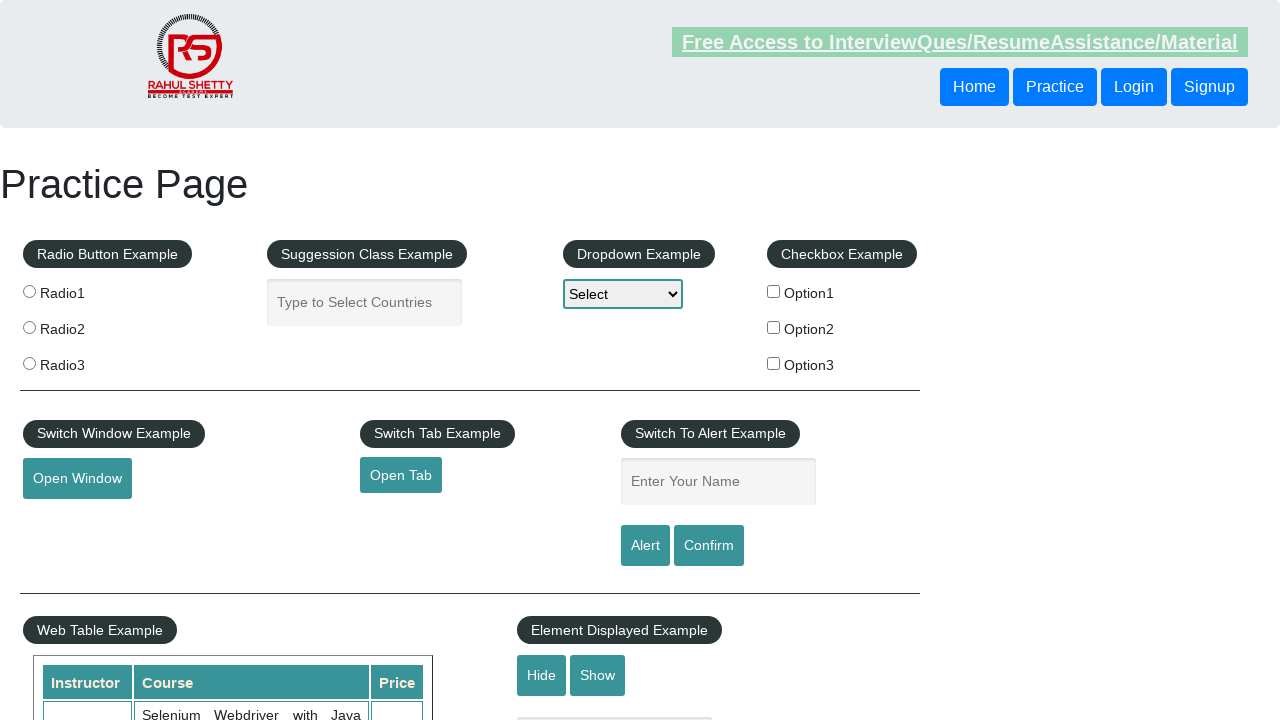